Tests window handling functionality by opening new browser windows/tabs and switching between them

Starting URL: http://demo.automationtesting.in/Windows.html

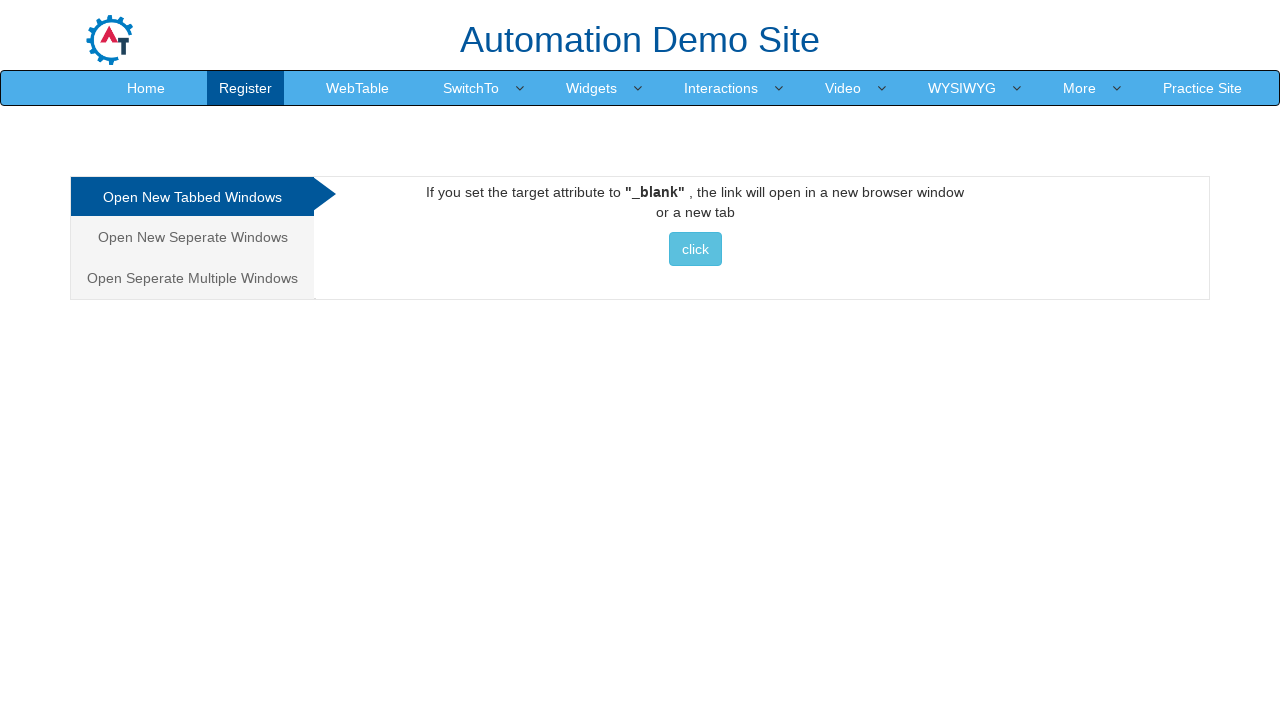

Clicked button to open new tab/window at (695, 249) on xpath=//*[@id='Tabbed']/a/button
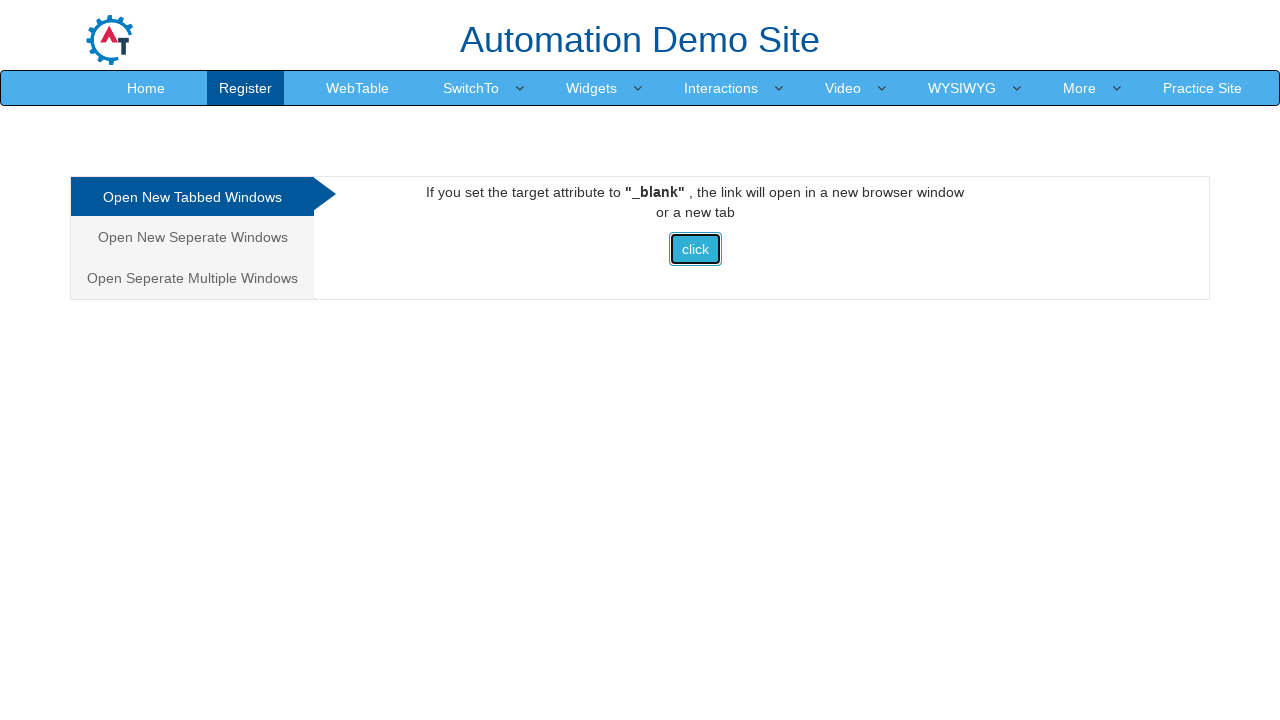

Retrieved all page contexts
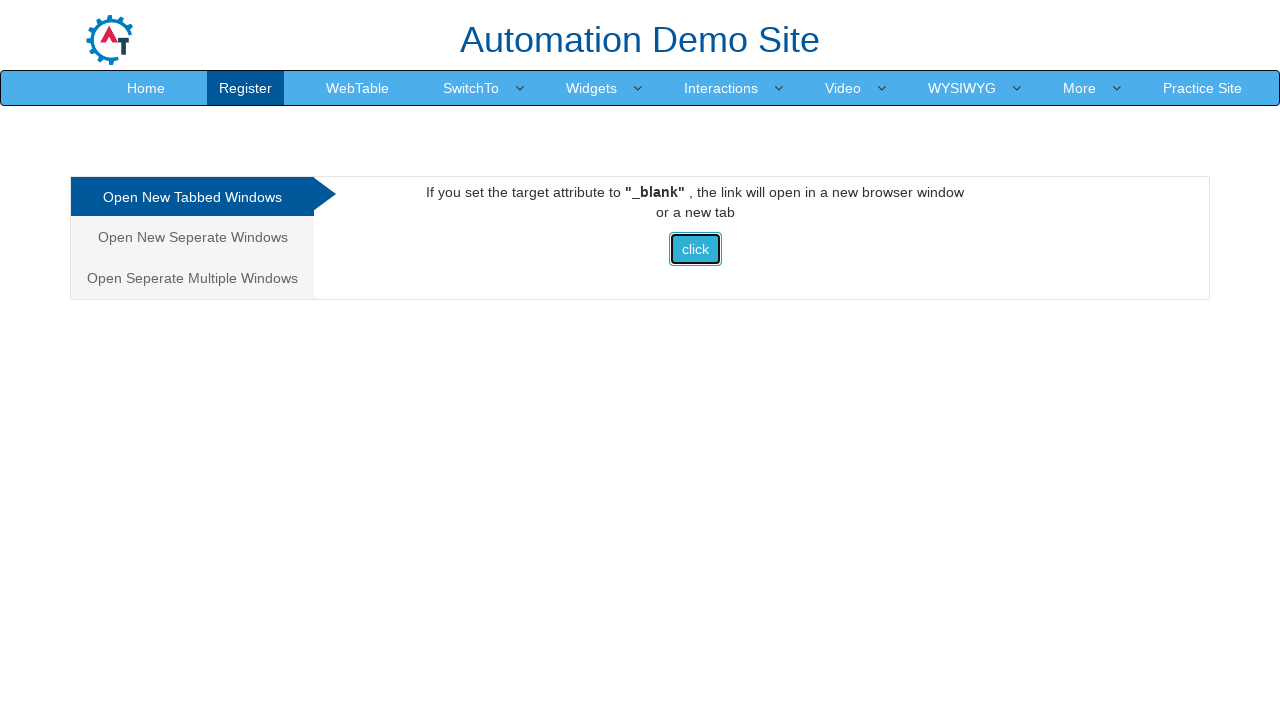

Switched to new tab/window
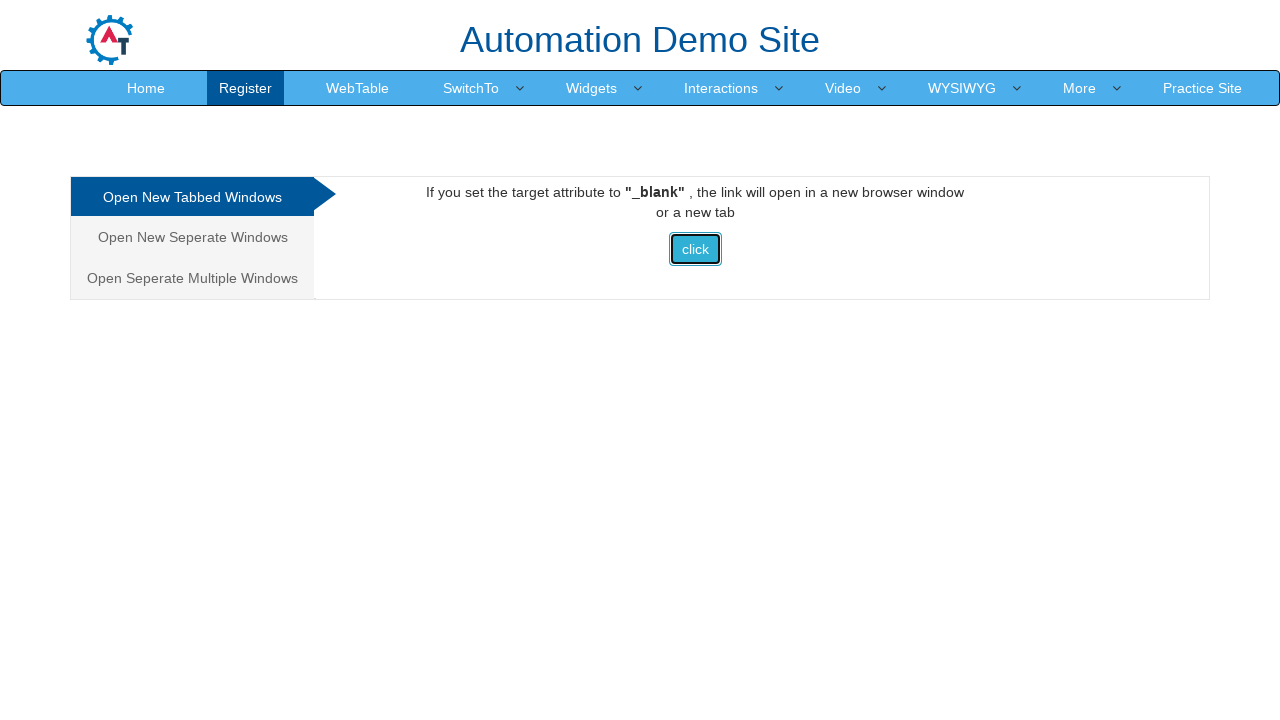

Closed the new tab/window
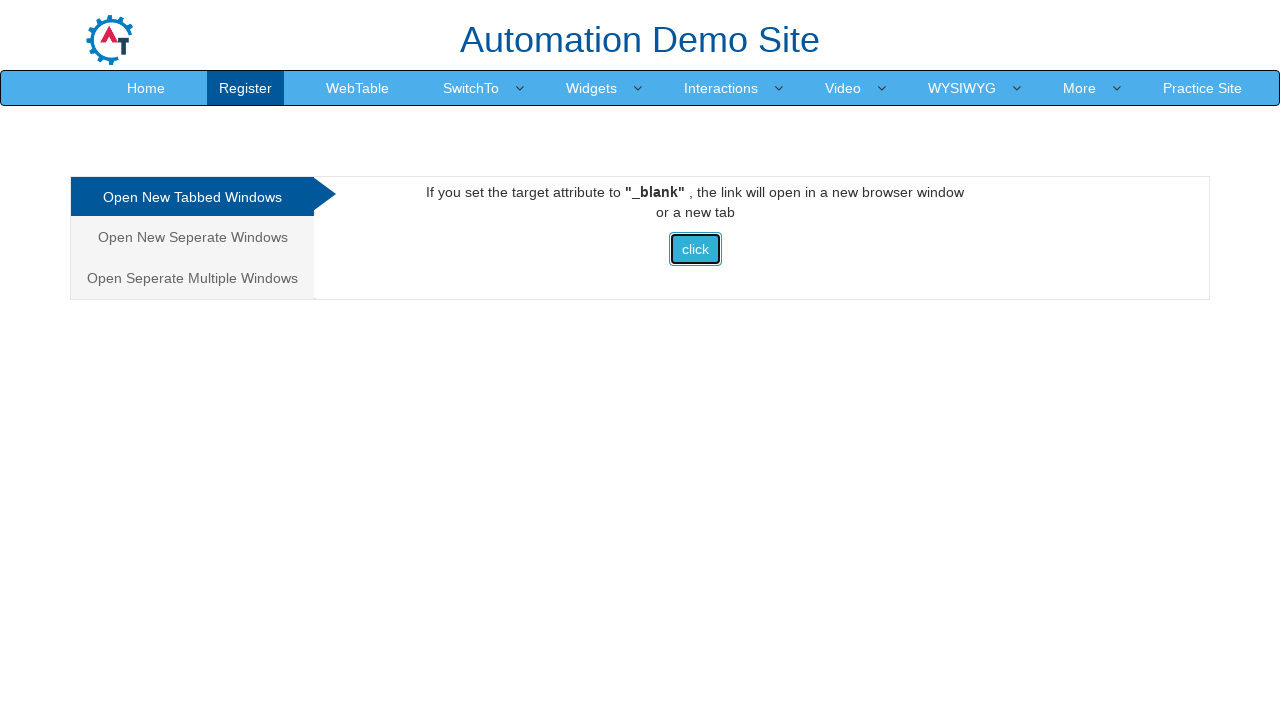

Clicked link to open new separate windows section at (192, 237) on xpath=//a[contains(text(),'Open New Seperate Windows')]
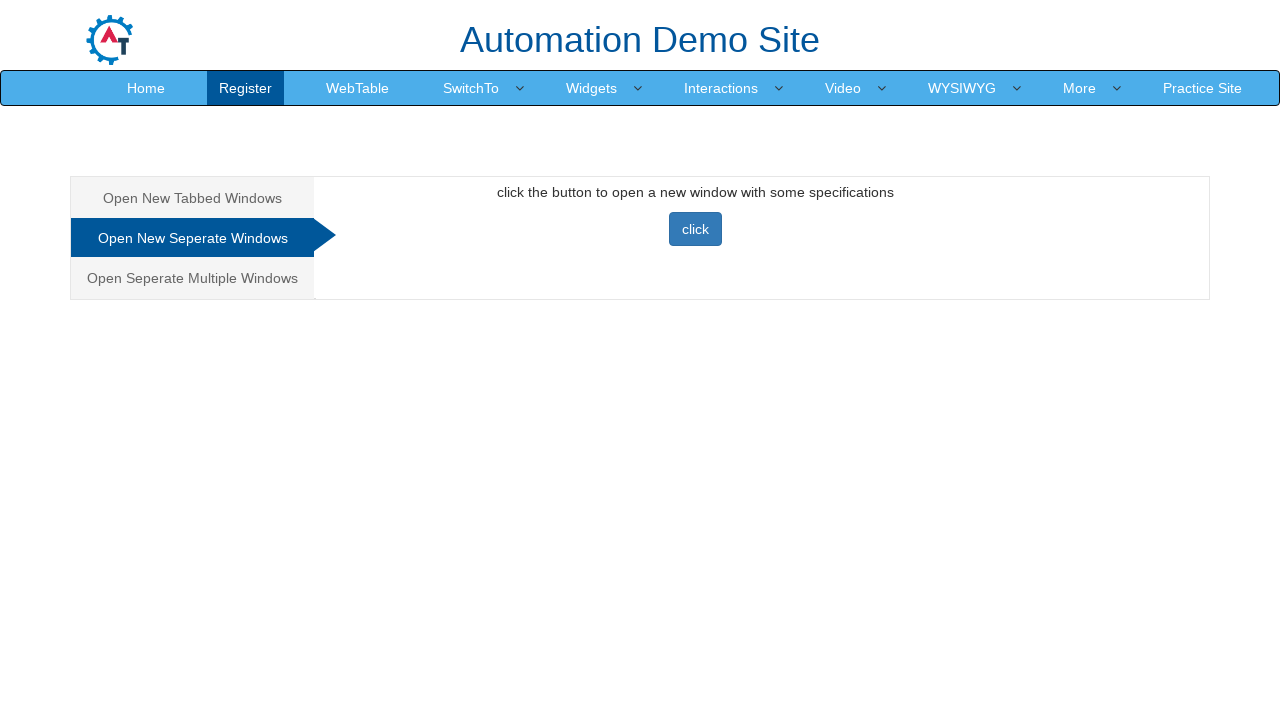

Clicked button to open another new window at (695, 229) on xpath=//*[@class='btn btn-primary']
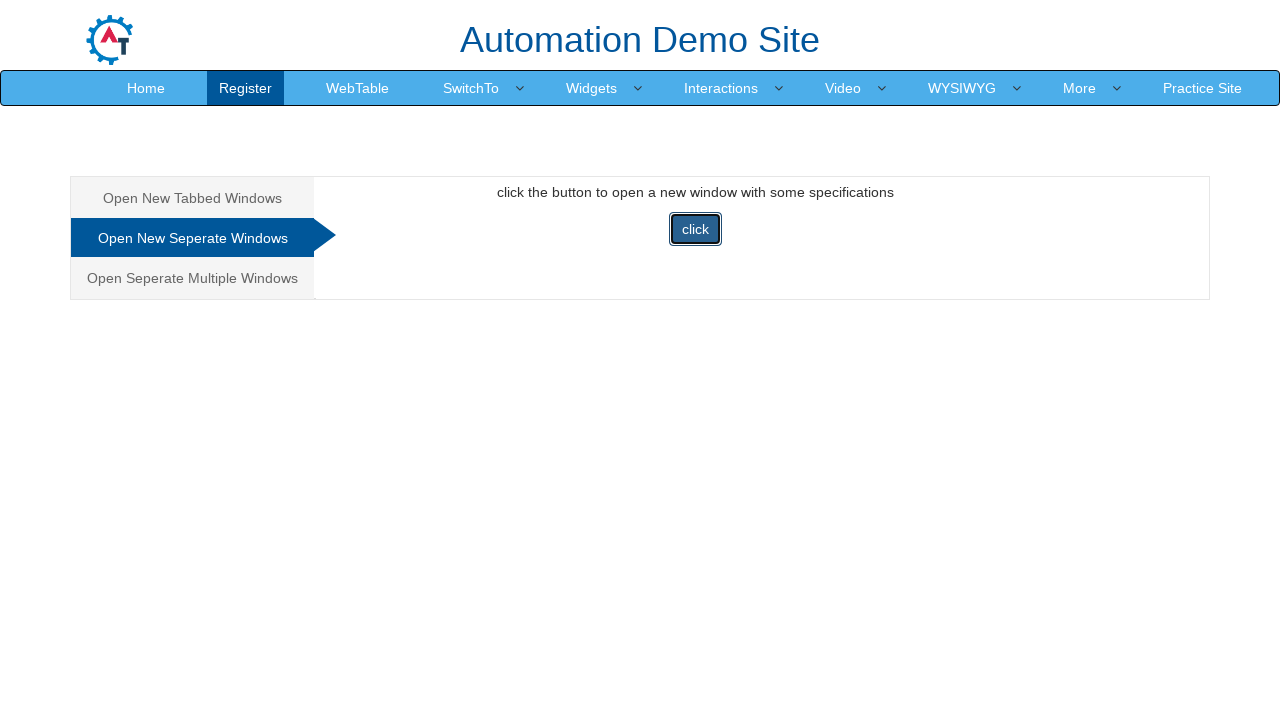

Retrieved all page contexts again
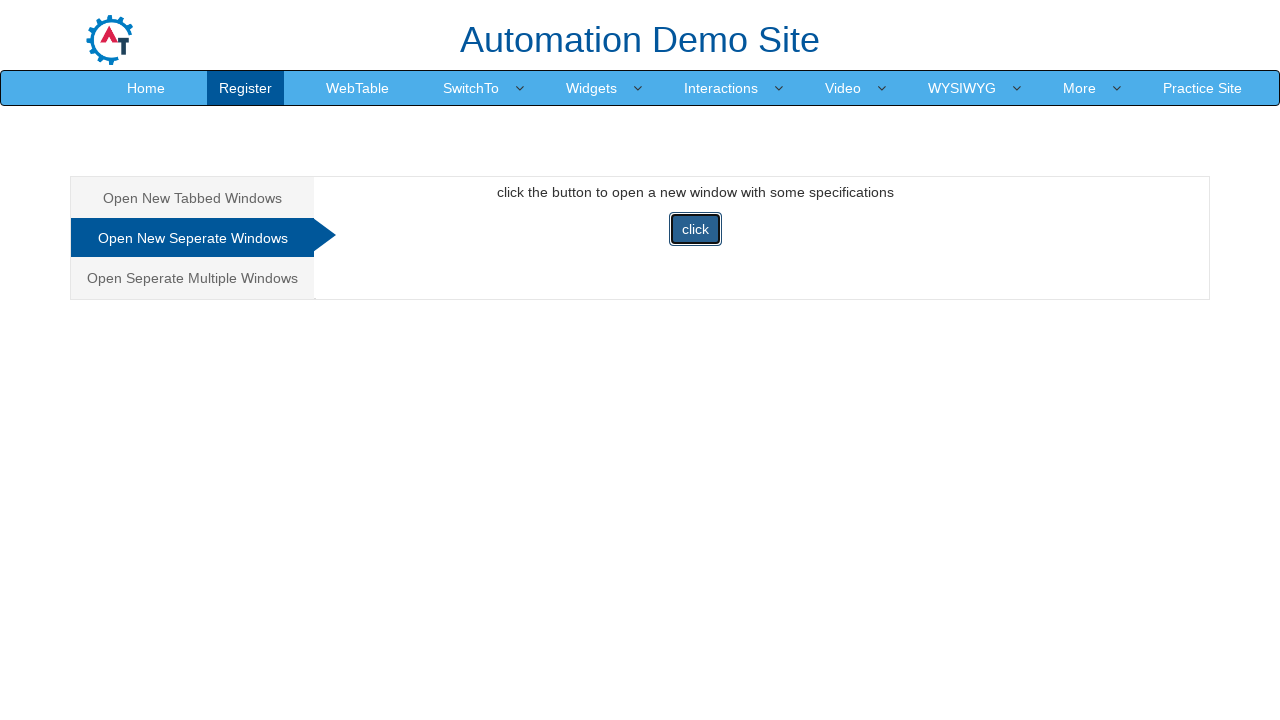

Switched to the latest new window
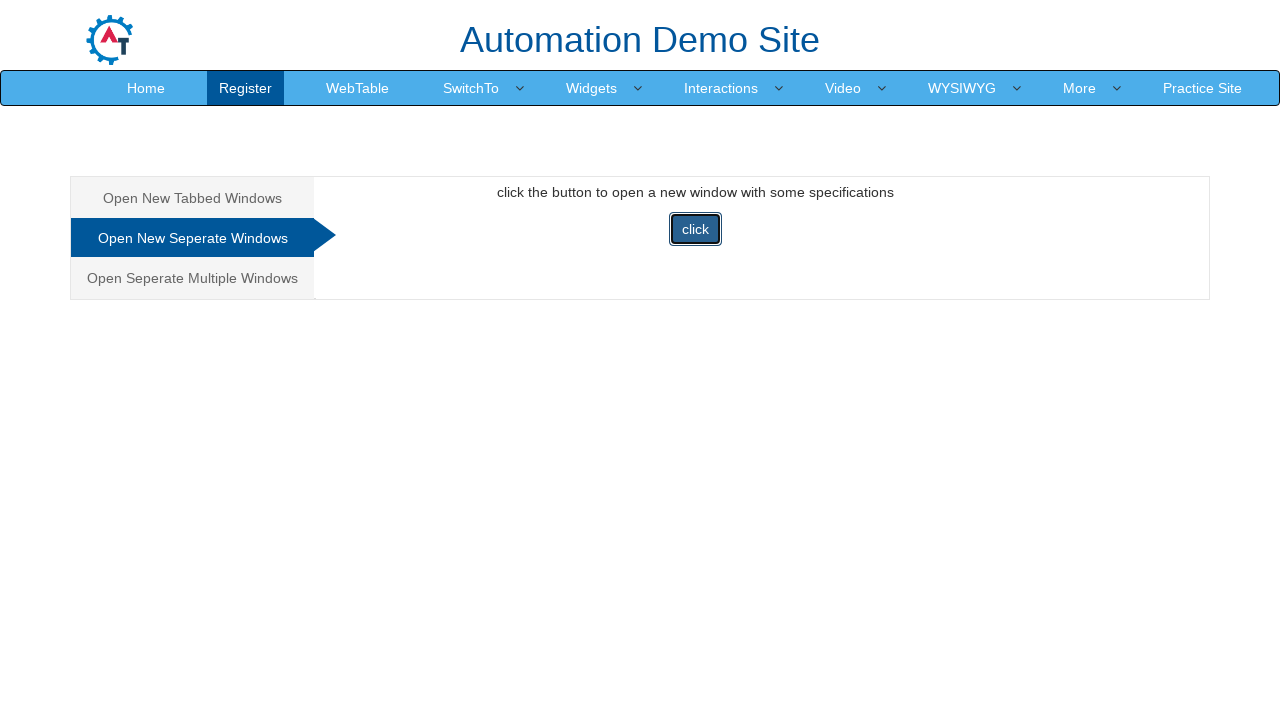

Closed the new window
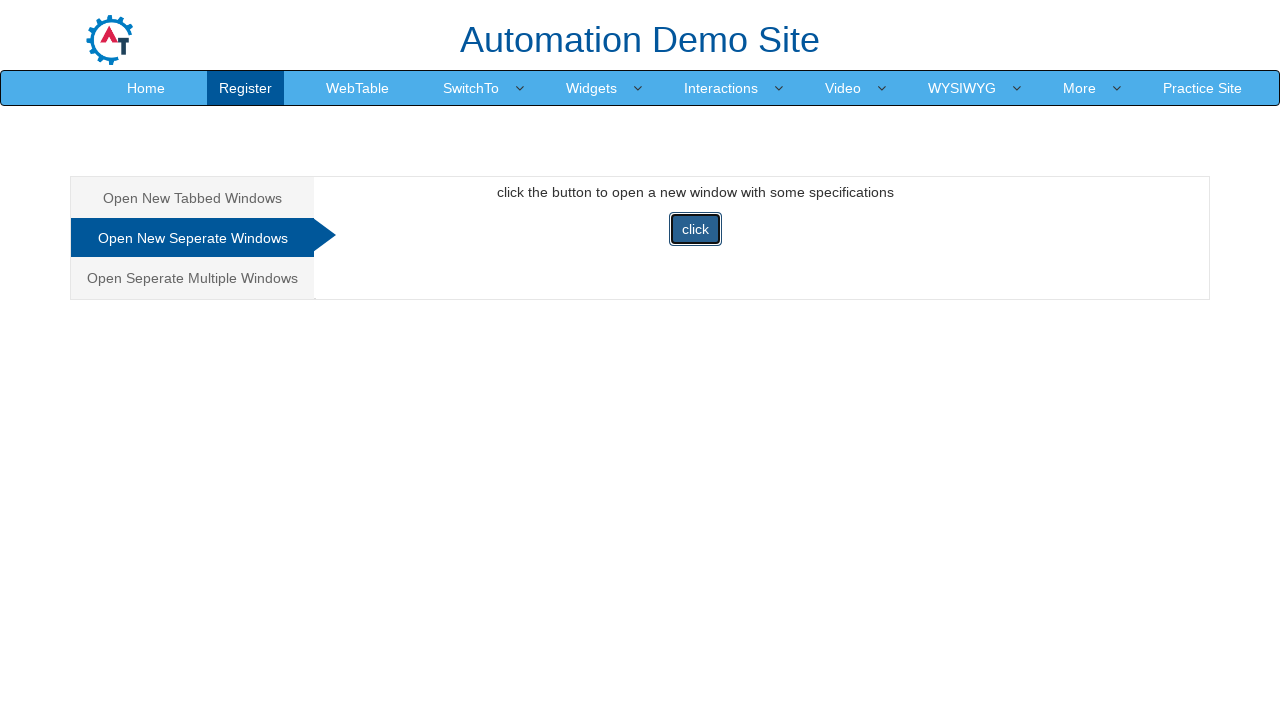

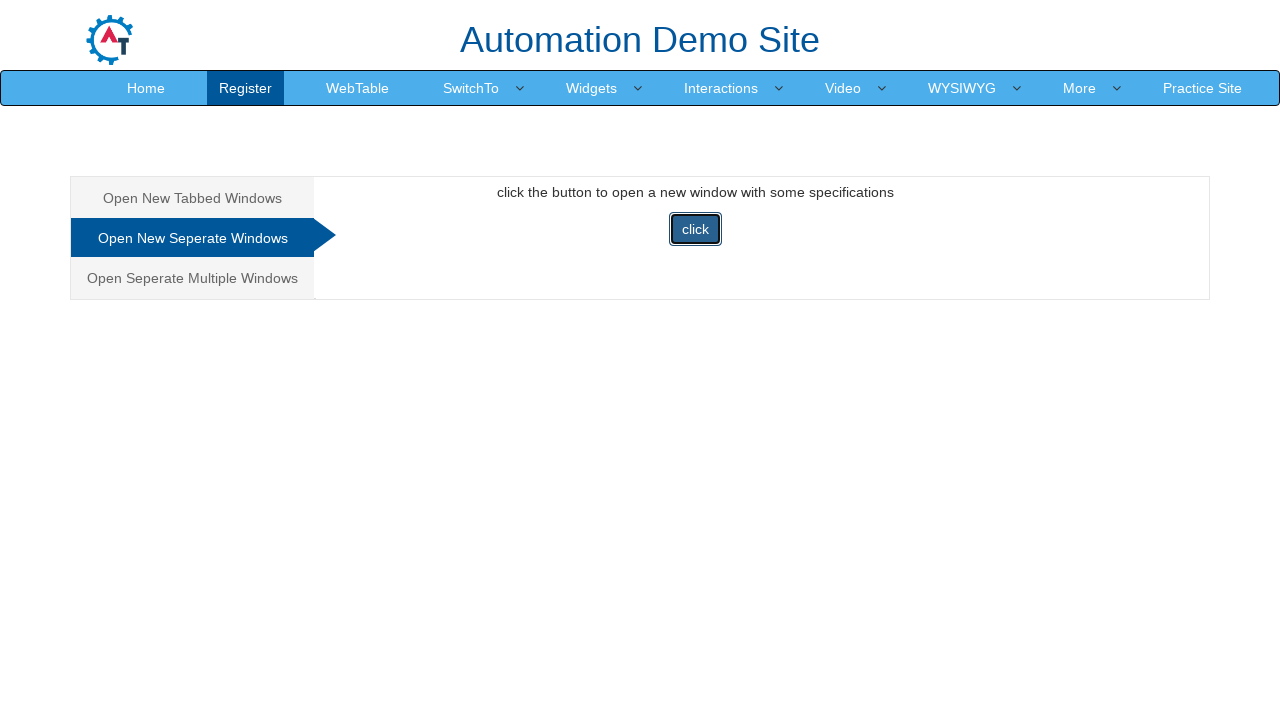